Tests range slider functionality by dragging the slider handle horizontally and verifying the output value changes

Starting URL: https://rangeslider.js.org/

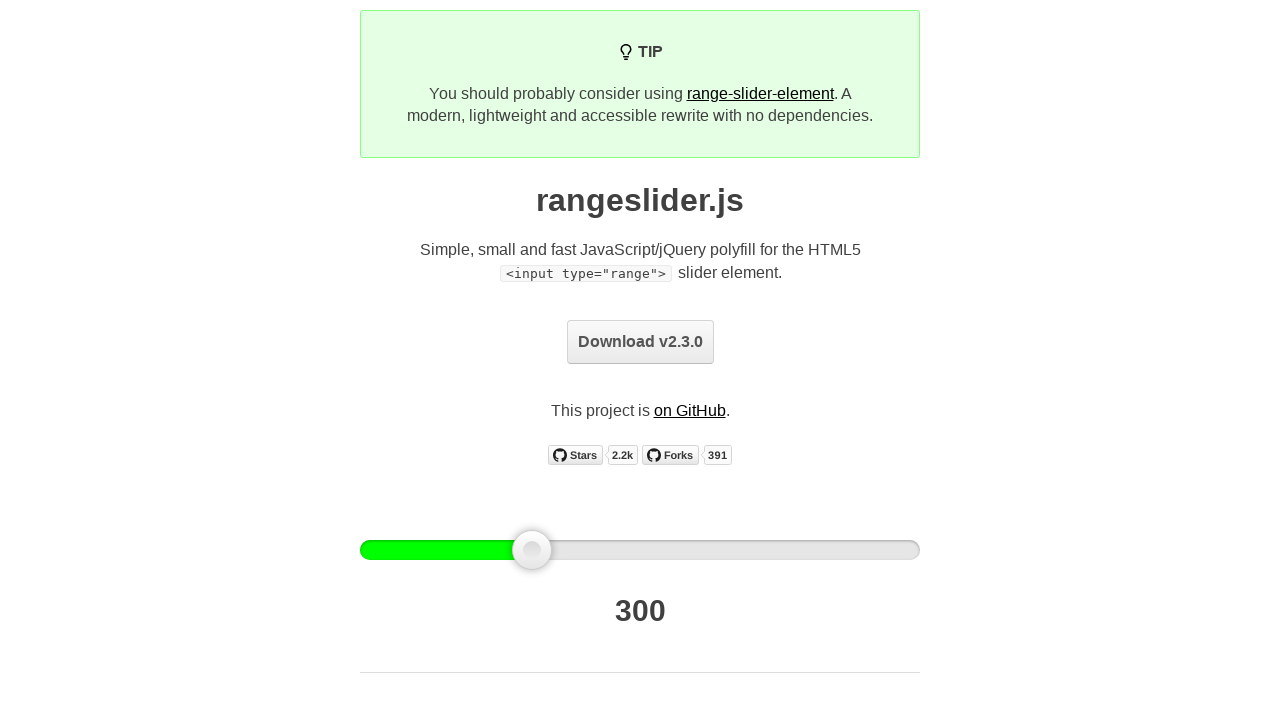

Range slider element became visible
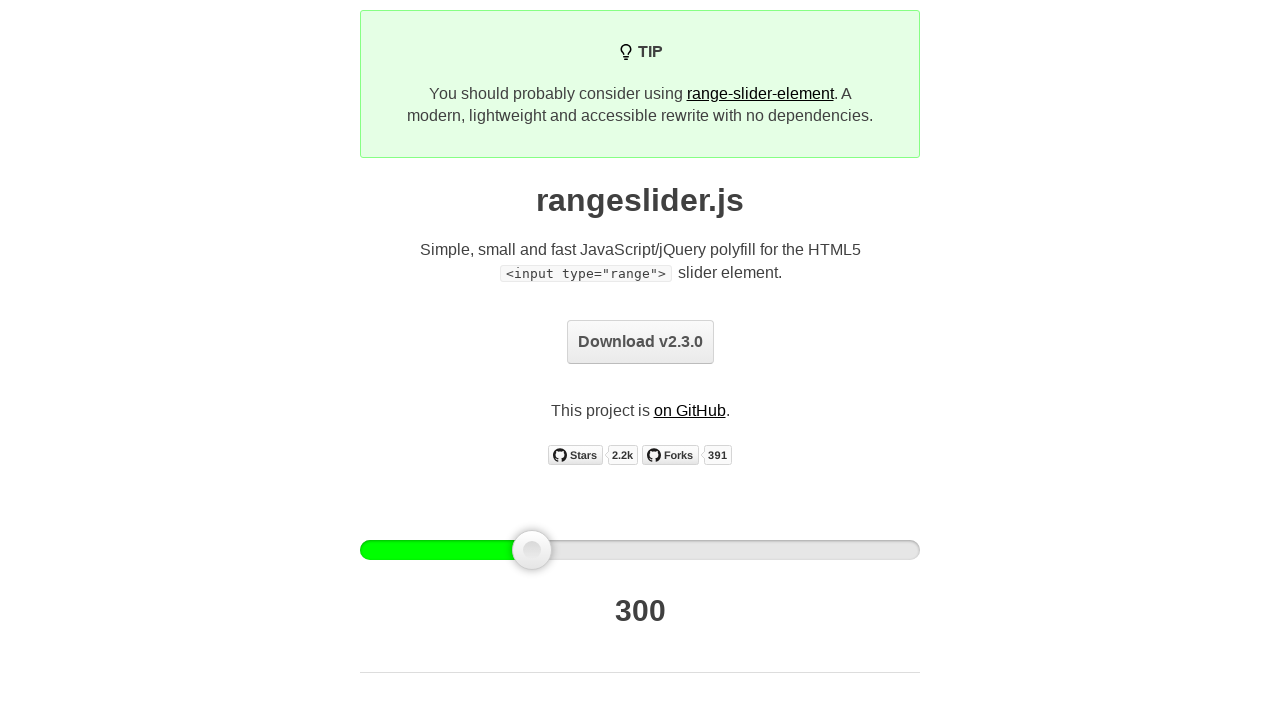

Retrieved slider bounding box coordinates
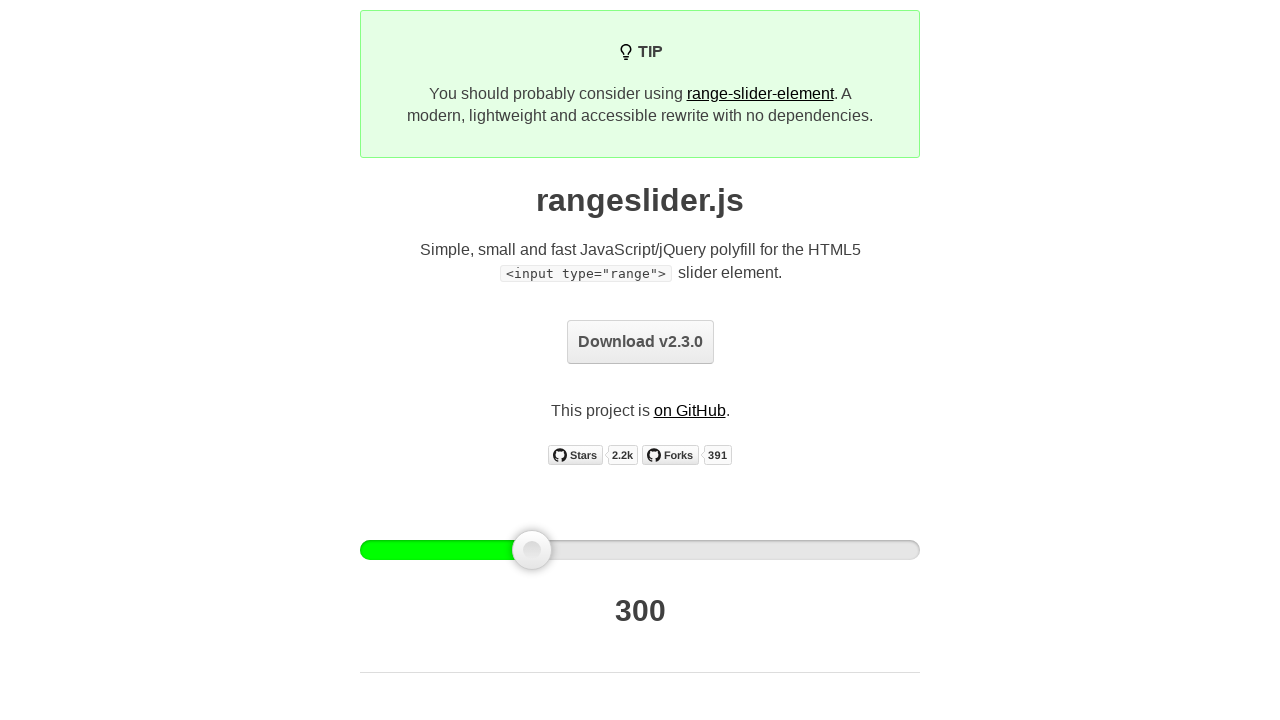

Moved mouse to slider handle center position at (532, 550)
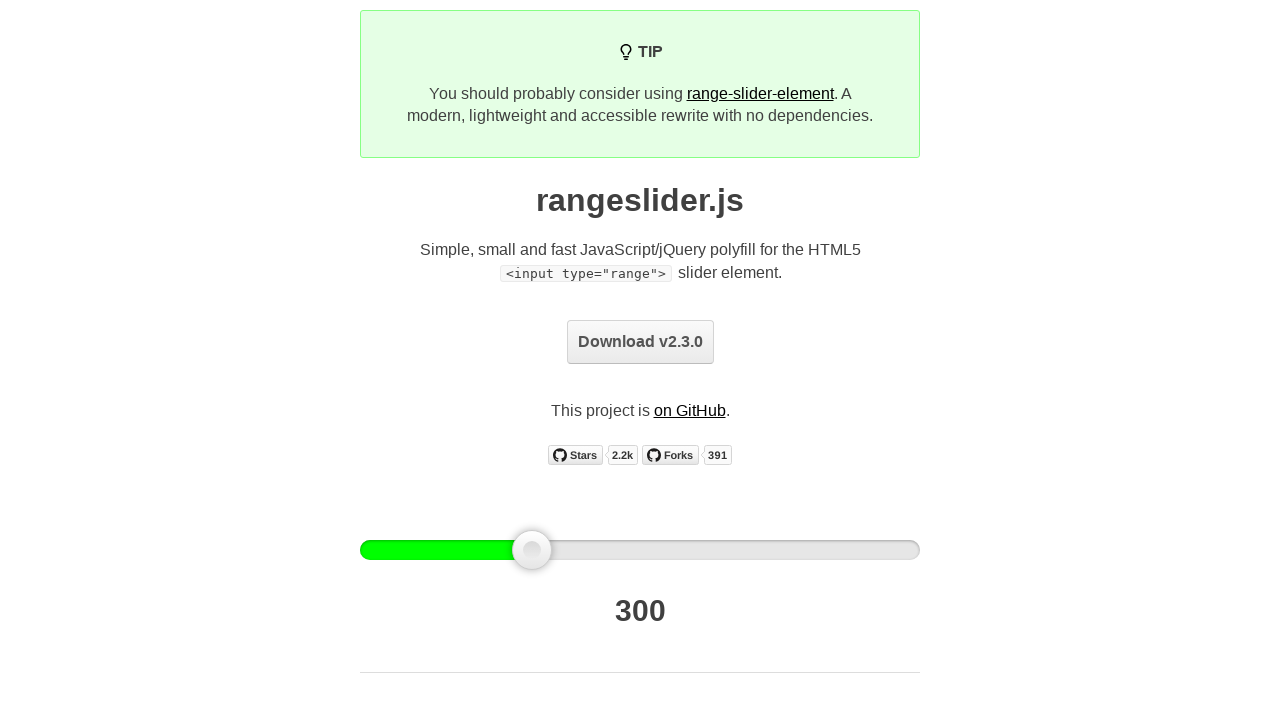

Mouse button pressed down on slider handle at (532, 550)
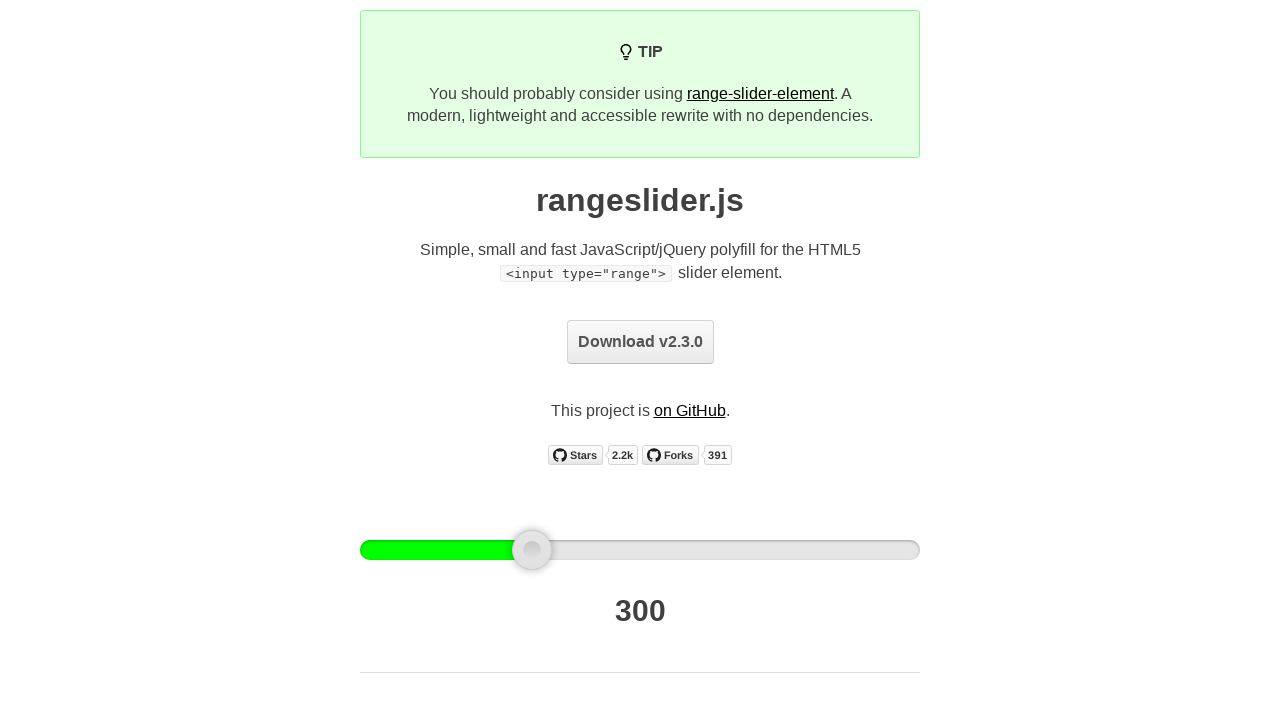

Dragged slider handle 100 pixels to the right at (632, 550)
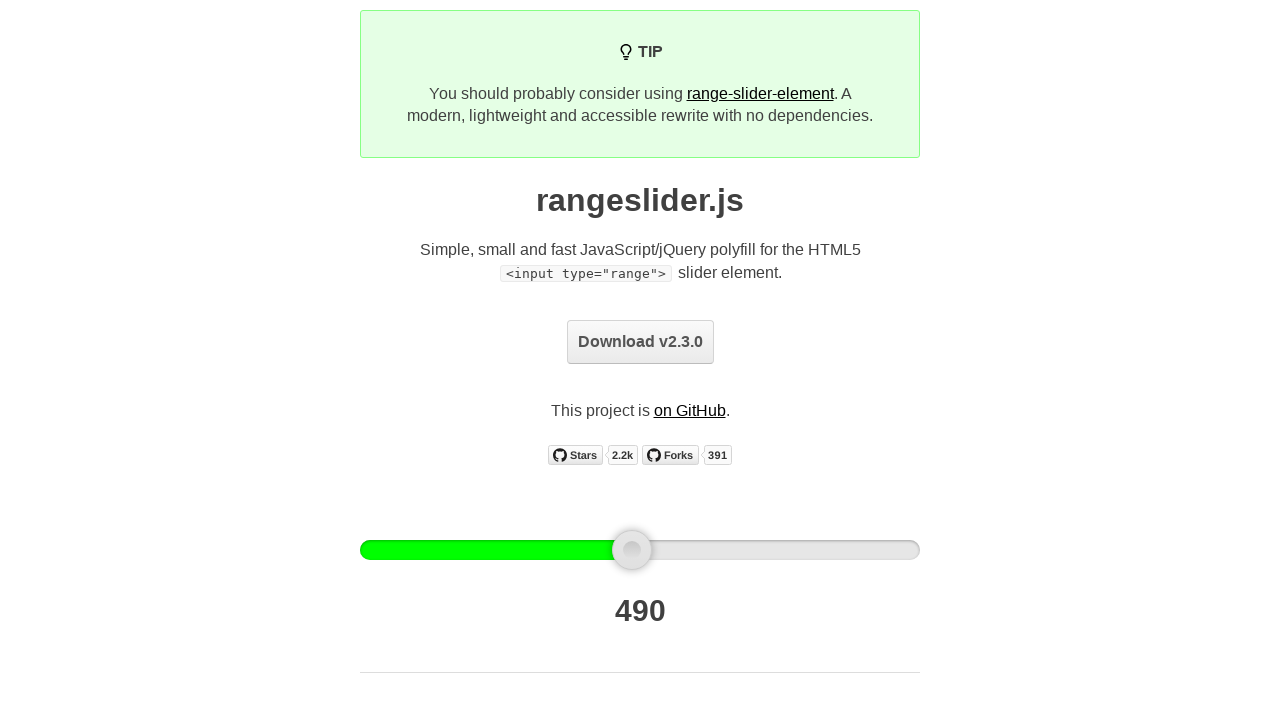

Mouse button released, slider drag completed at (632, 550)
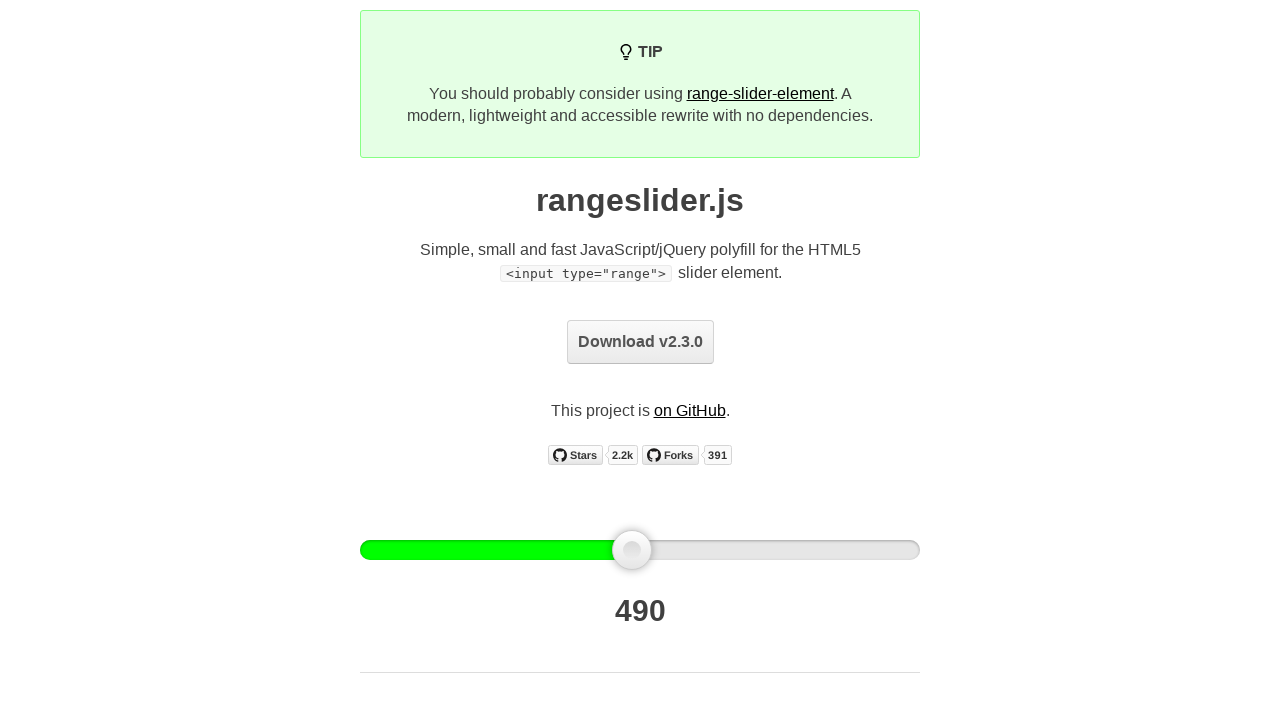

Output value element became visible after slider adjustment
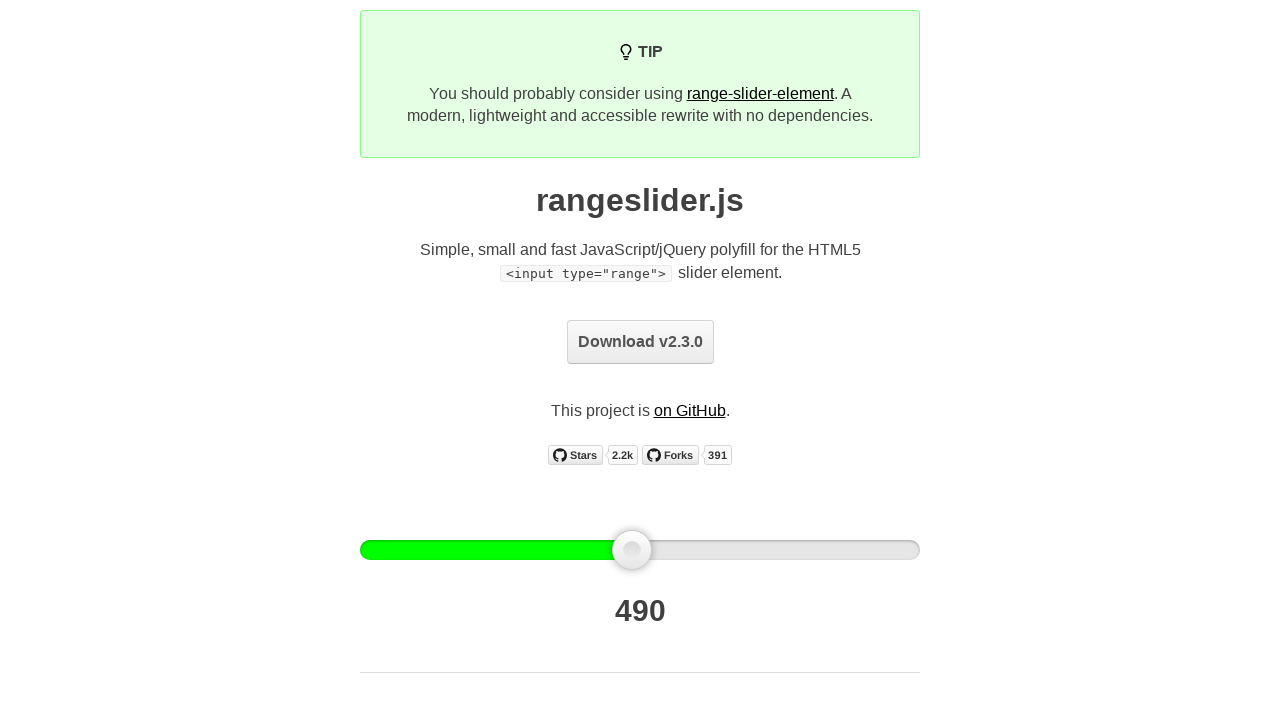

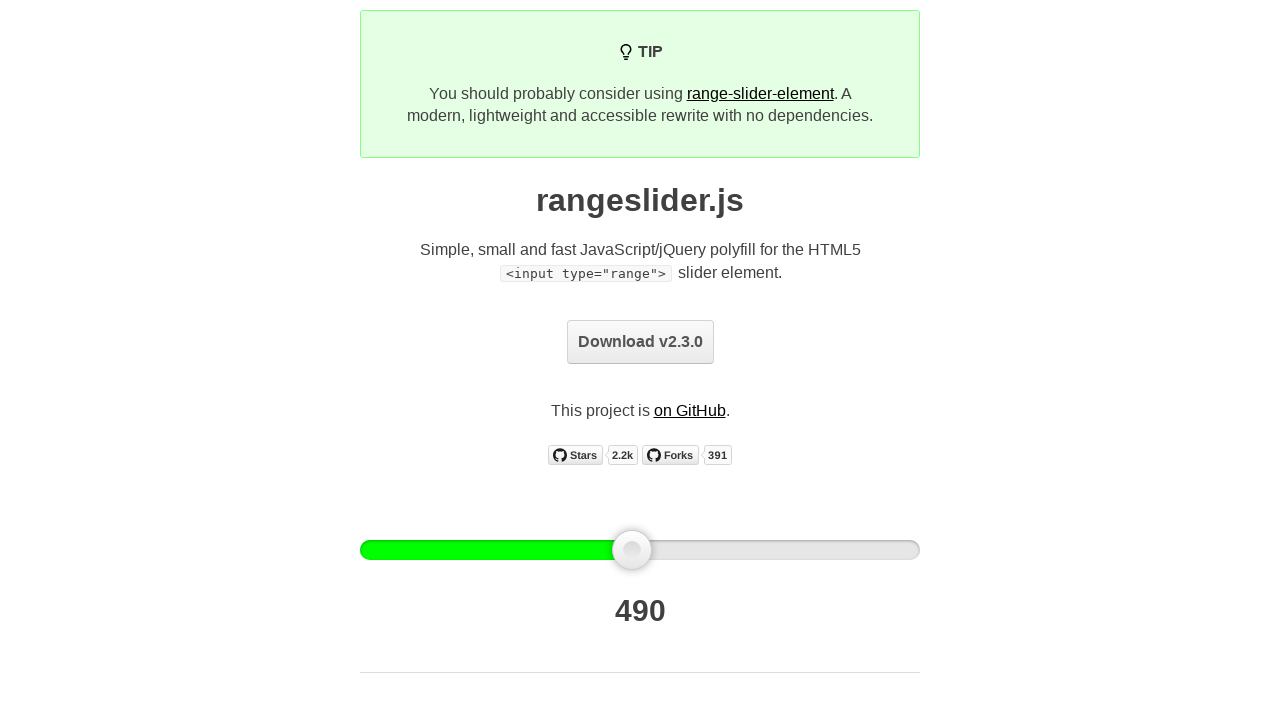